Tests basic browser navigation functionality by clicking a forgot password link, then using browser back, forward, and refresh commands on the OrangeHRM demo site.

Starting URL: https://opensource-demo.orangehrmlive.com/

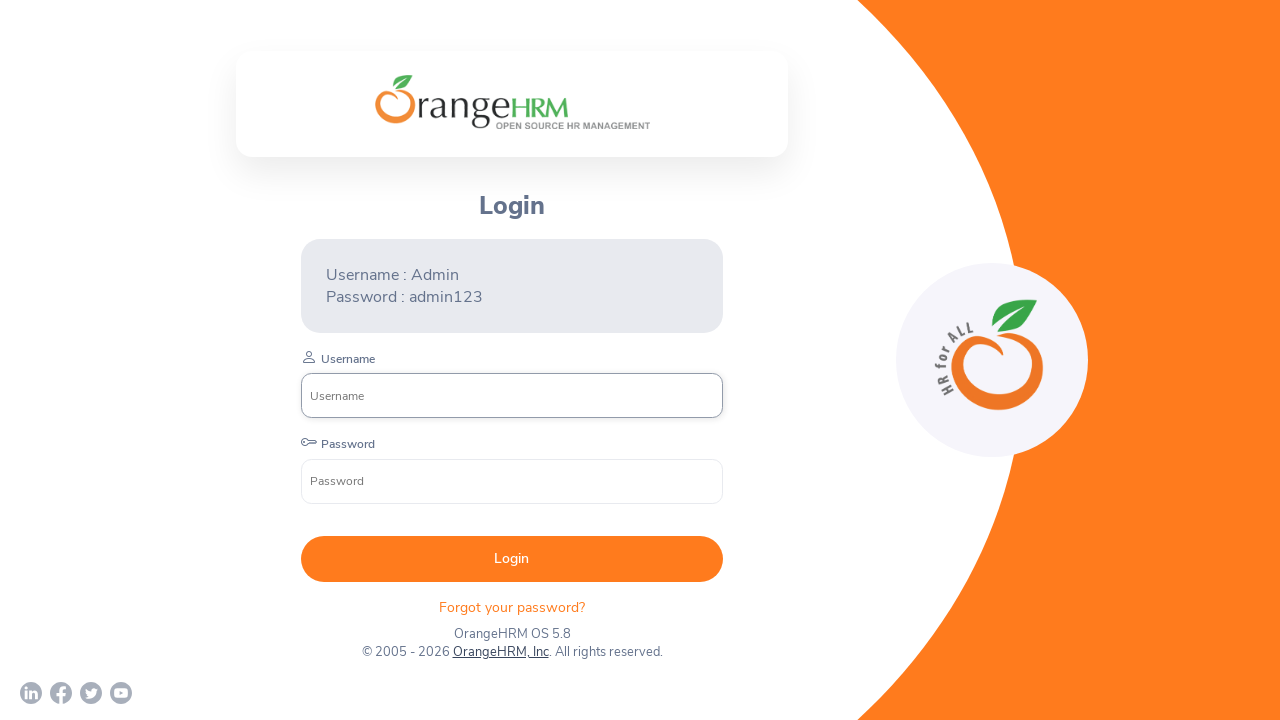

Clicked 'Forgot your password?' link at (512, 607) on .oxd-text.oxd-text--p.orangehrm-login-forgot-header
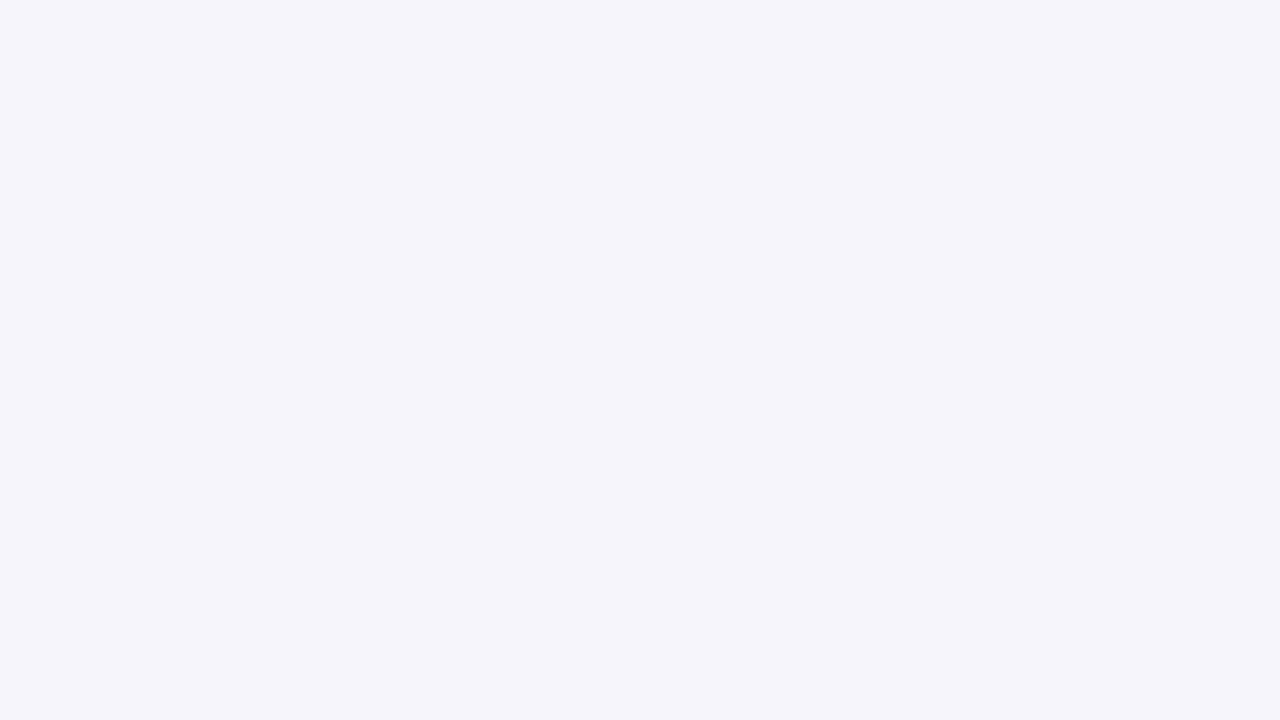

Forgot password page loaded
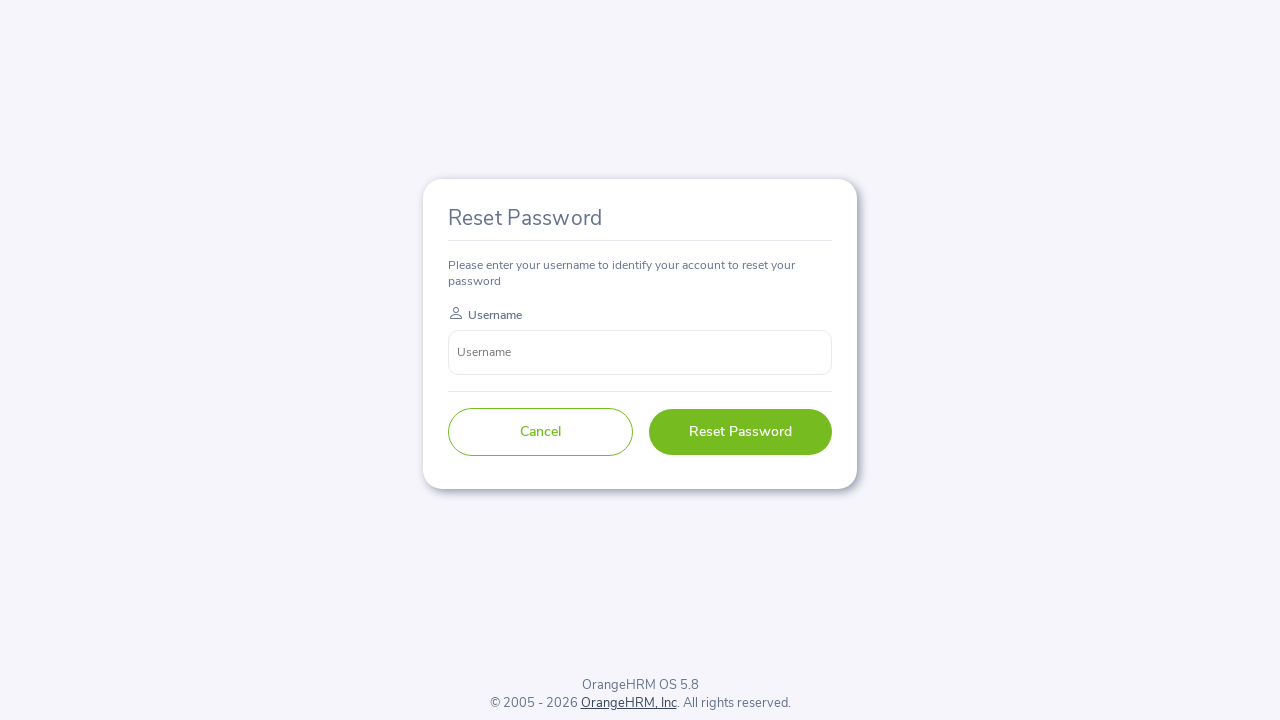

Navigated back to login page using browser back button
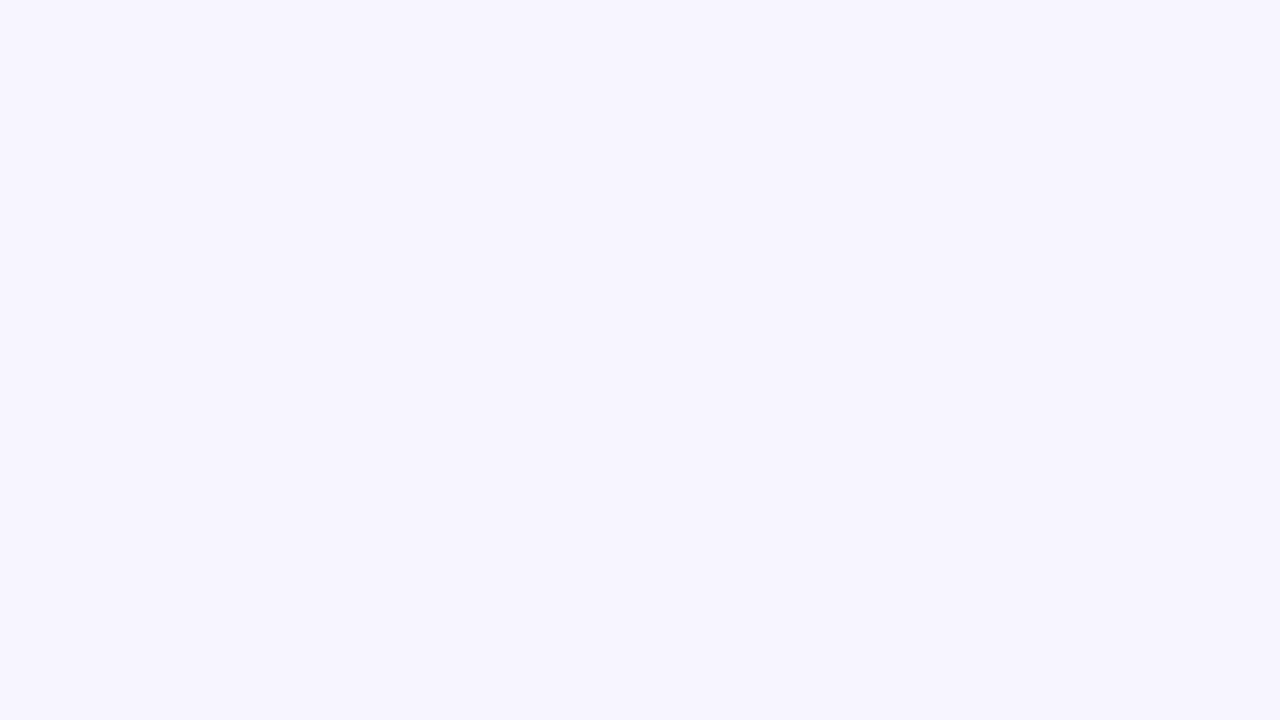

Login page loaded after navigation back
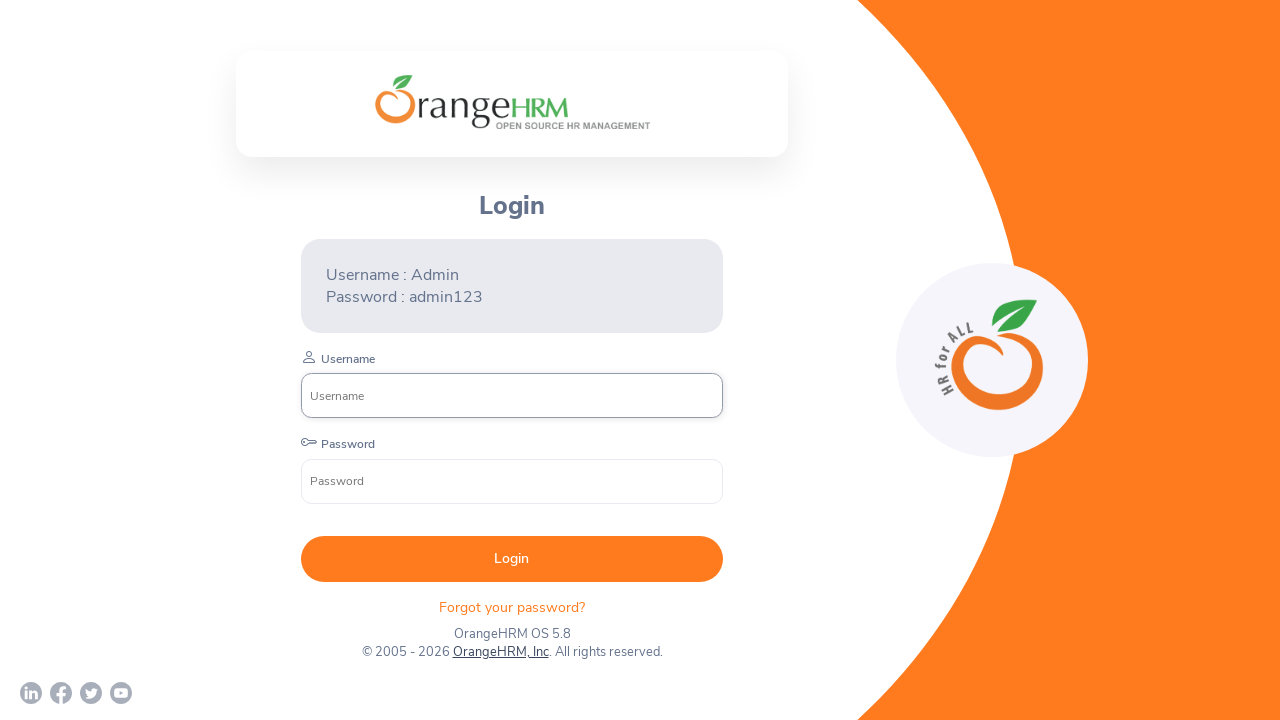

Navigated forward to forgot password page using browser forward button
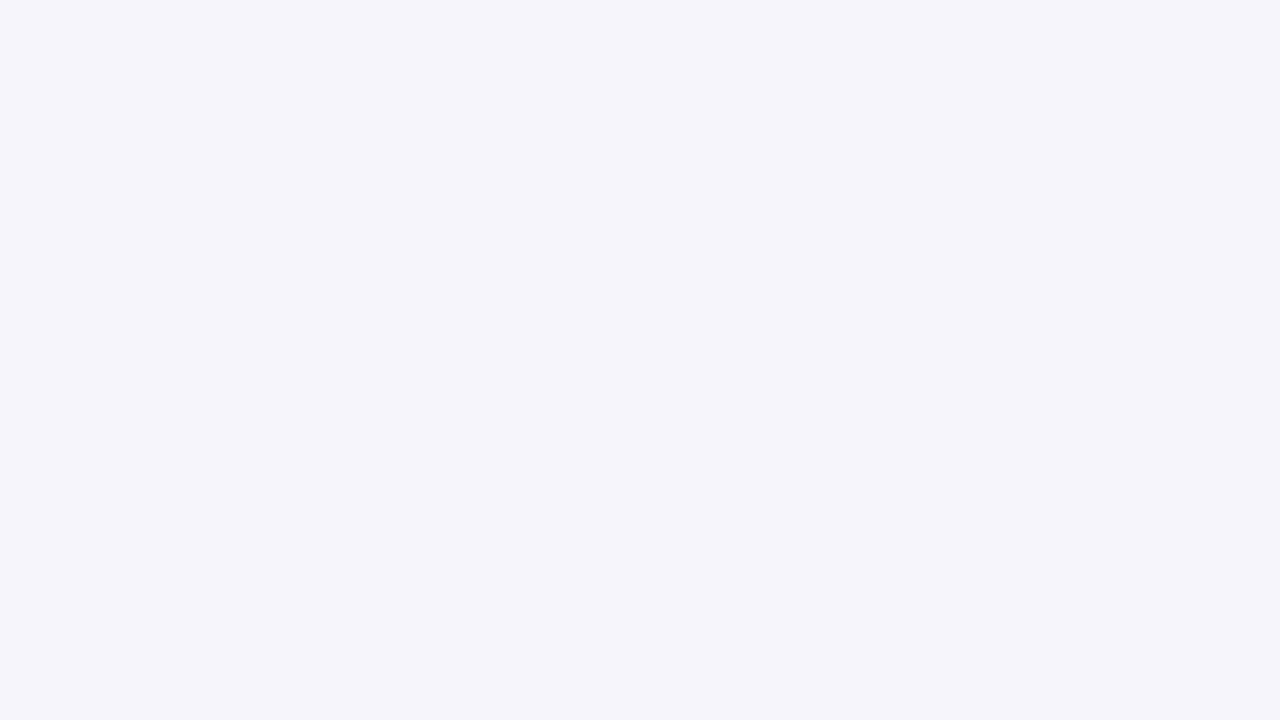

Forgot password page loaded after navigation forward
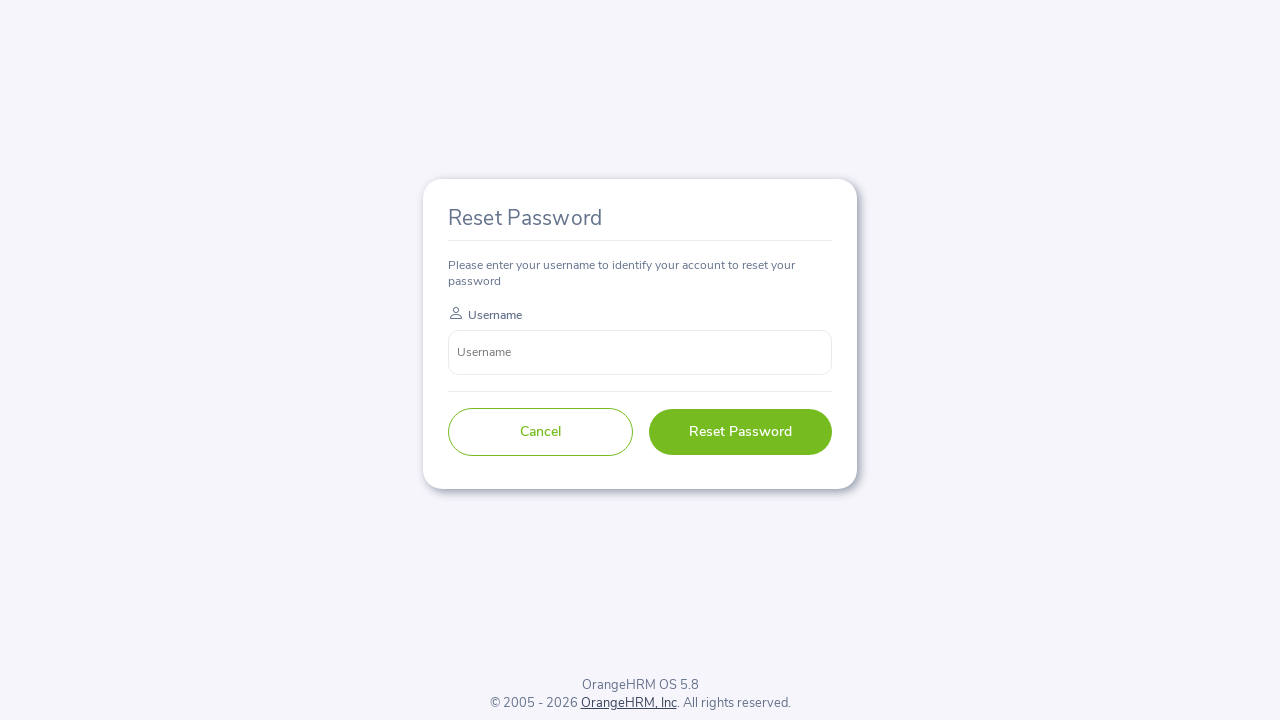

Refreshed the current page
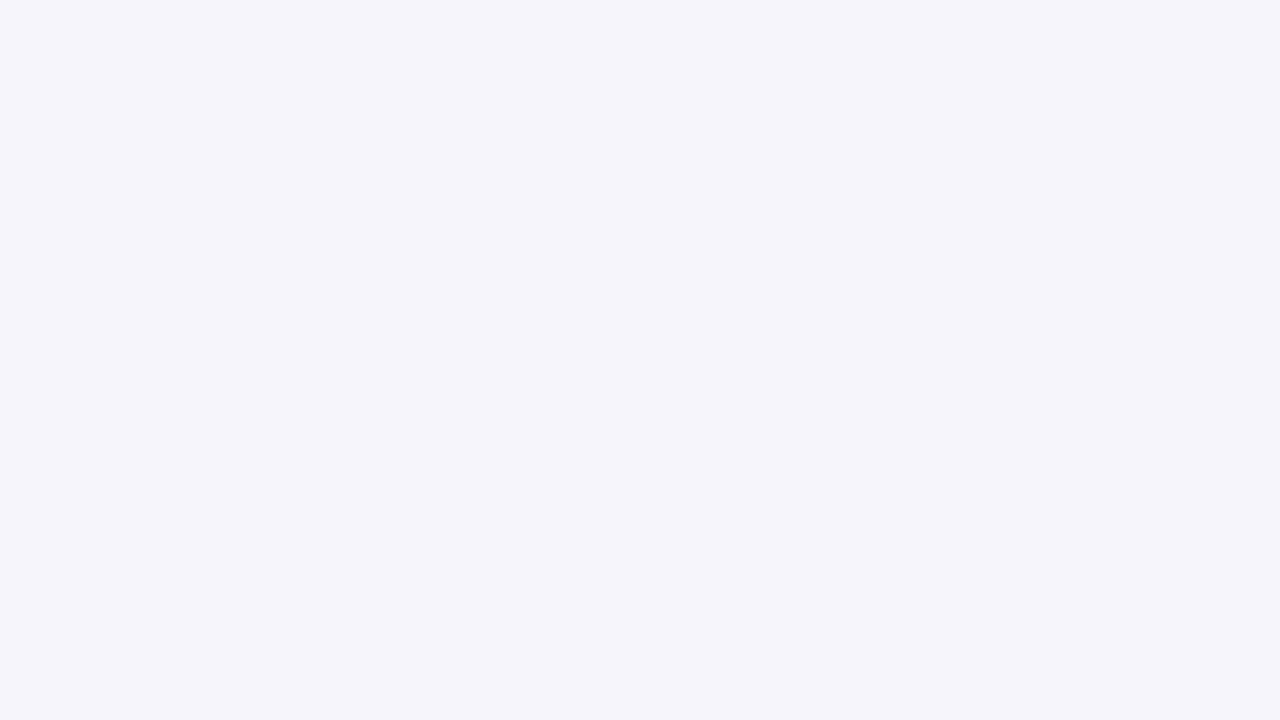

Page loaded after refresh
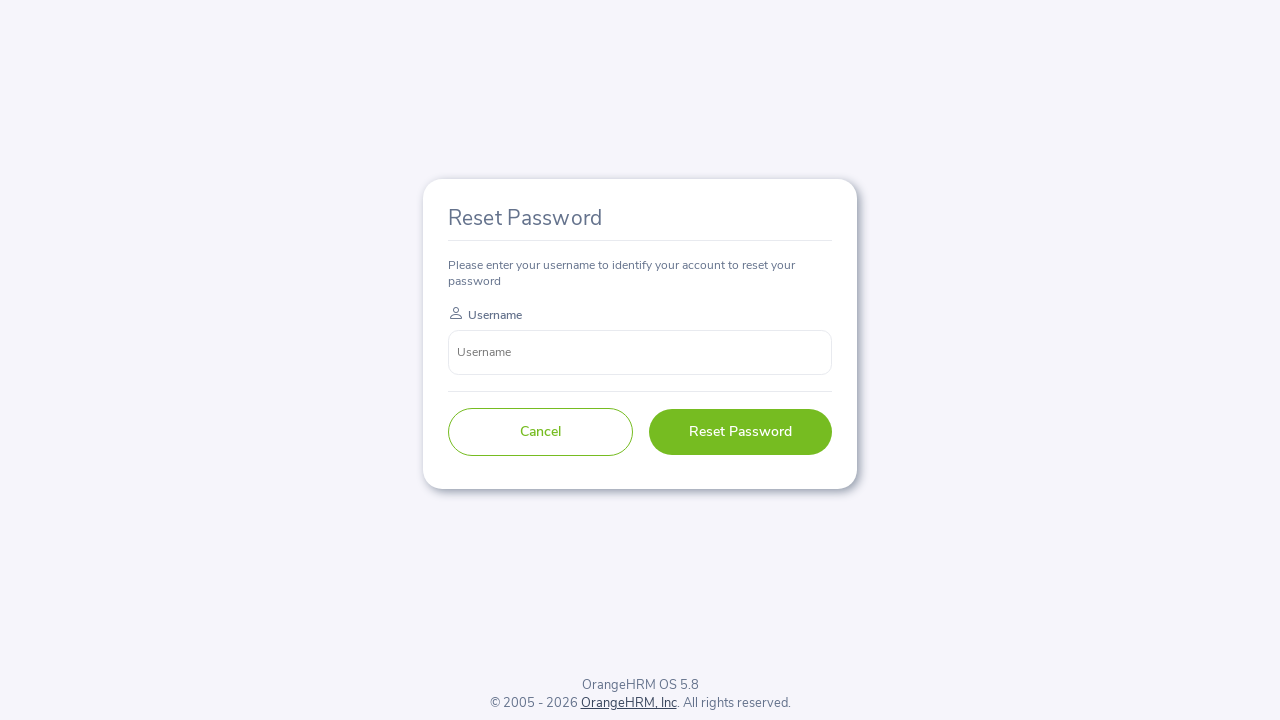

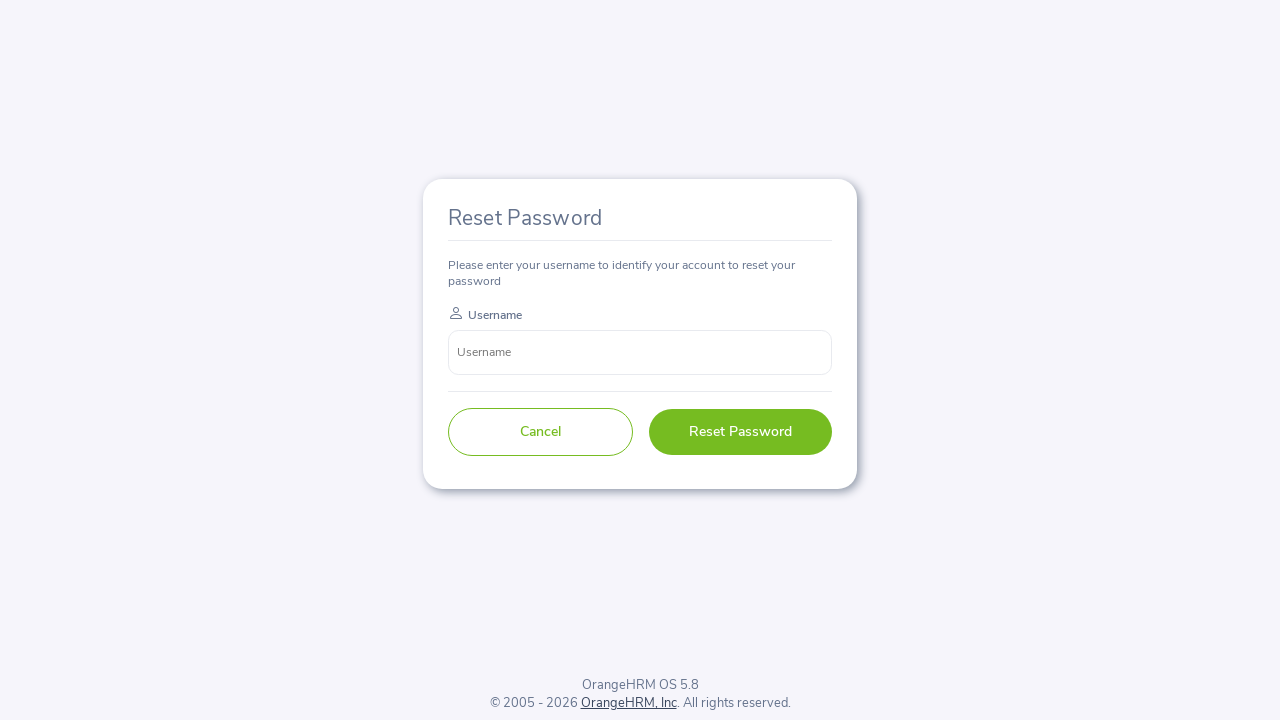